Solves a math problem on the page by calculating a mathematical expression based on a value from the page, then fills in the answer and submits the form with checkbox selections

Starting URL: https://suninjuly.github.io/math.html

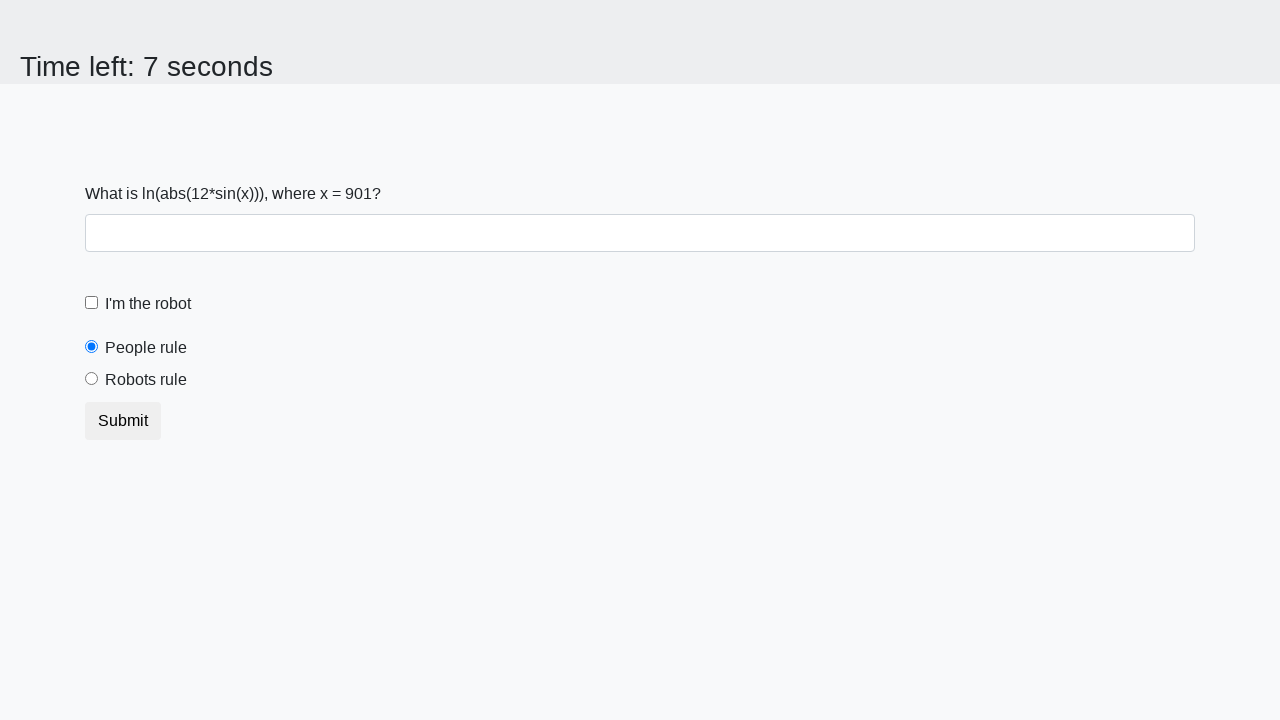

Located the input value element
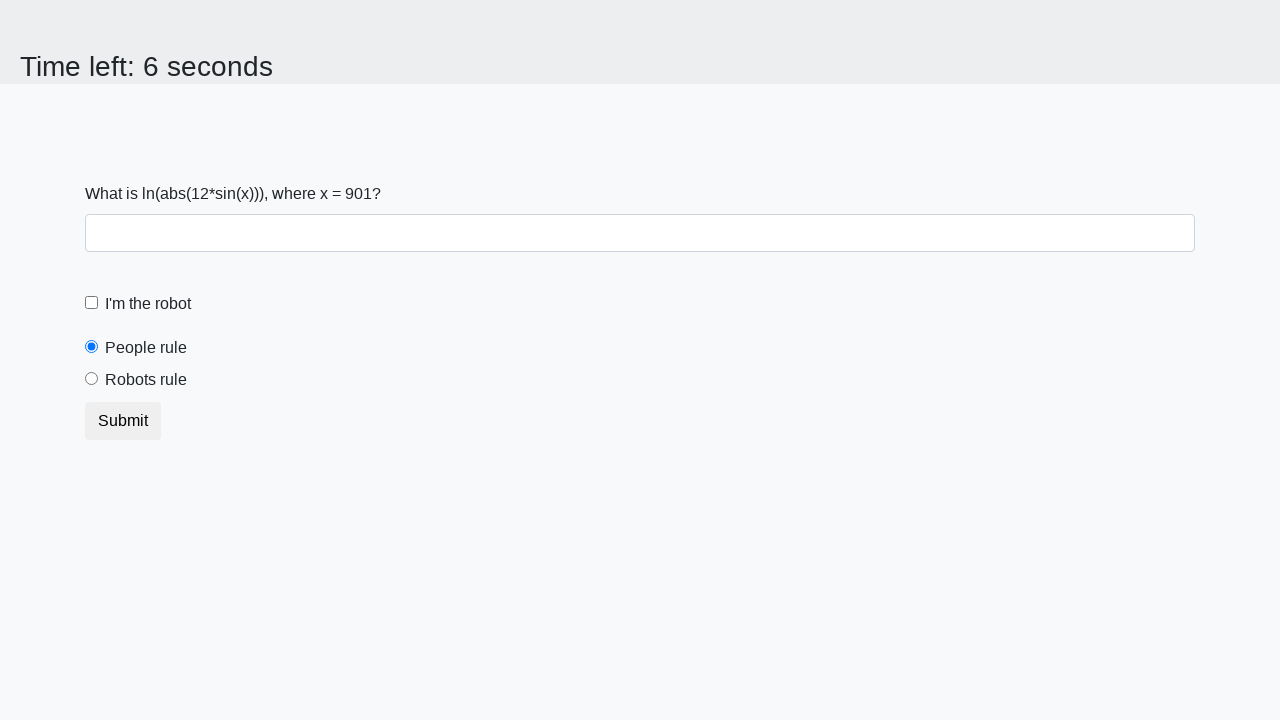

Extracted x value from page: 901
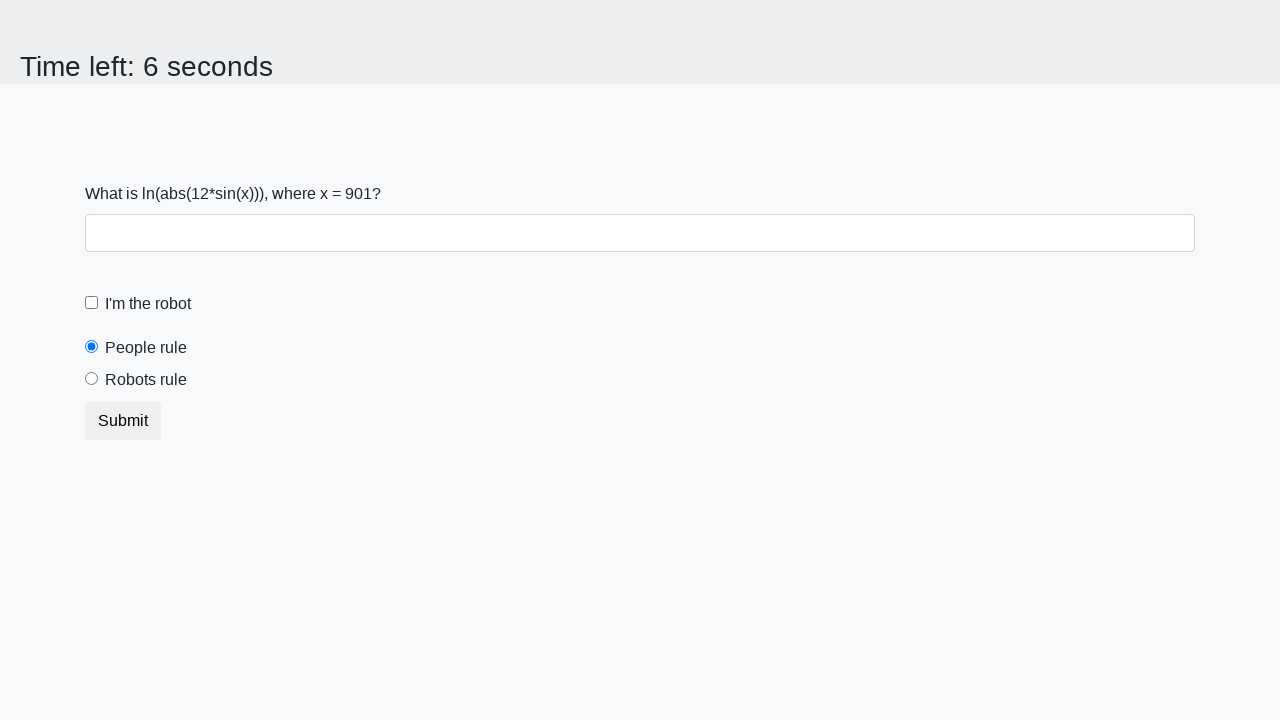

Calculated mathematical expression result: 1.9654776020046072
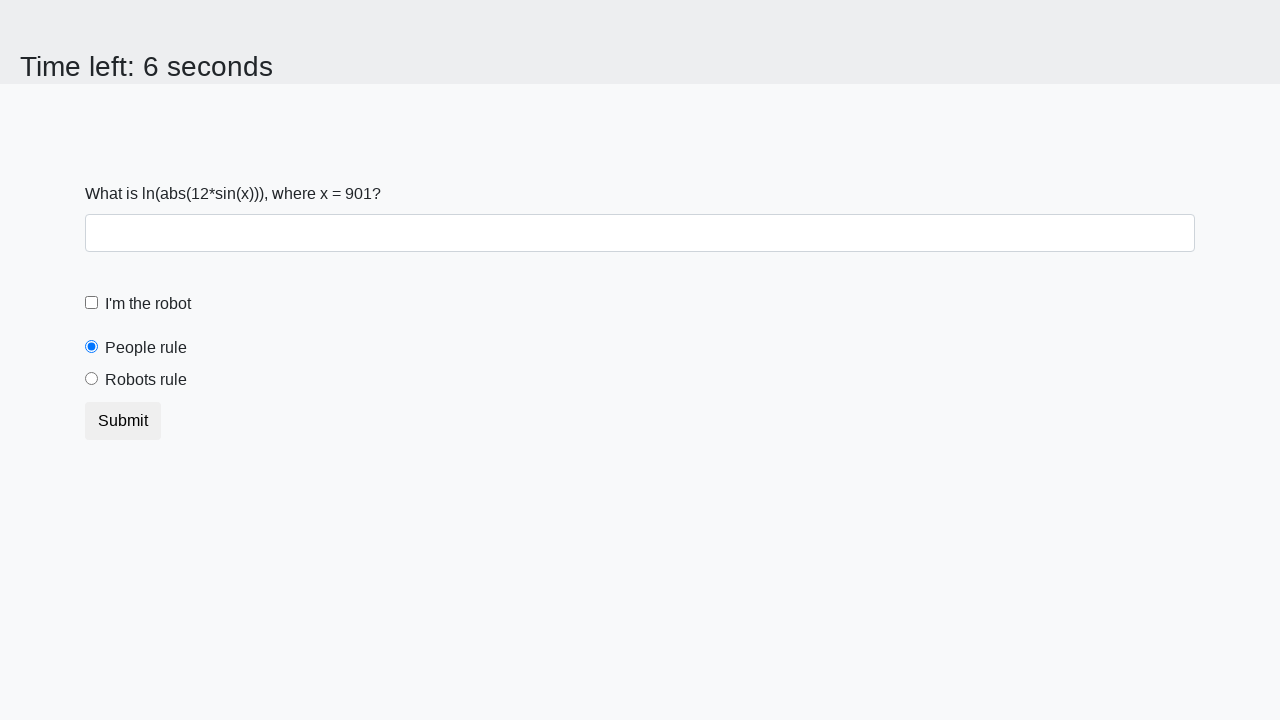

Filled answer field with calculated value: 1.9654776020046072 on #answer
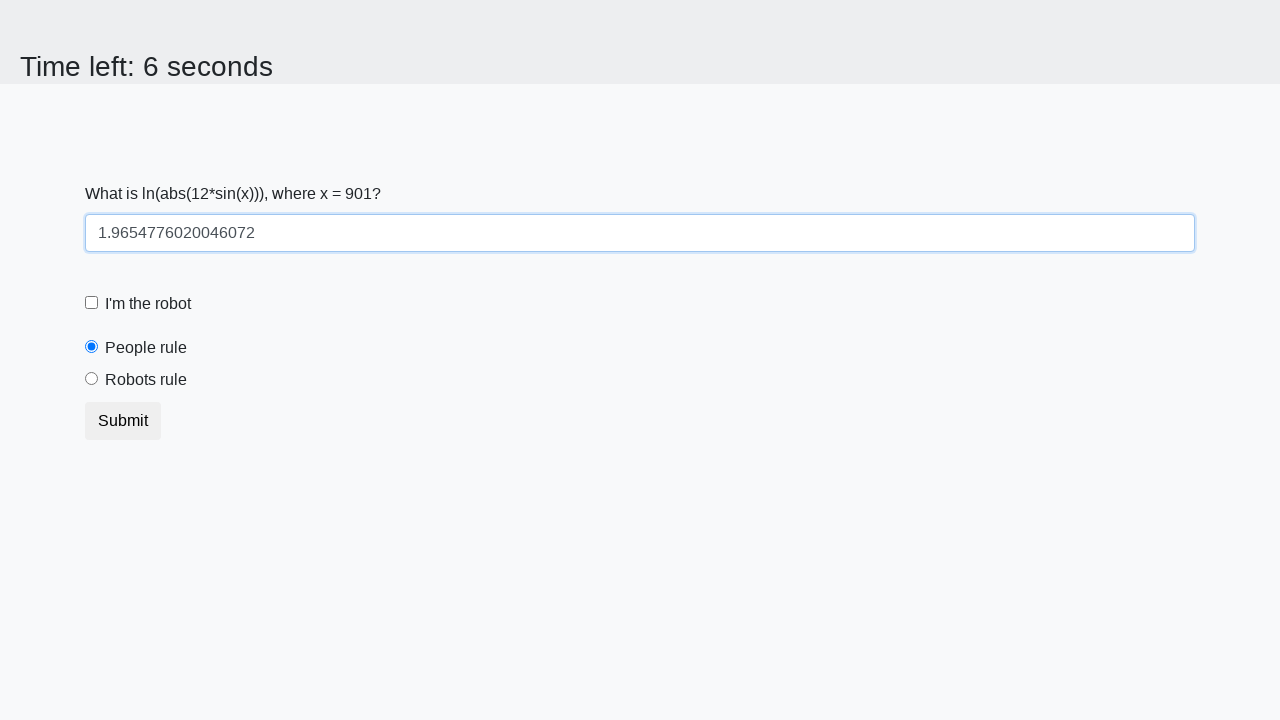

Clicked the robot checkbox at (92, 303) on #robotCheckbox
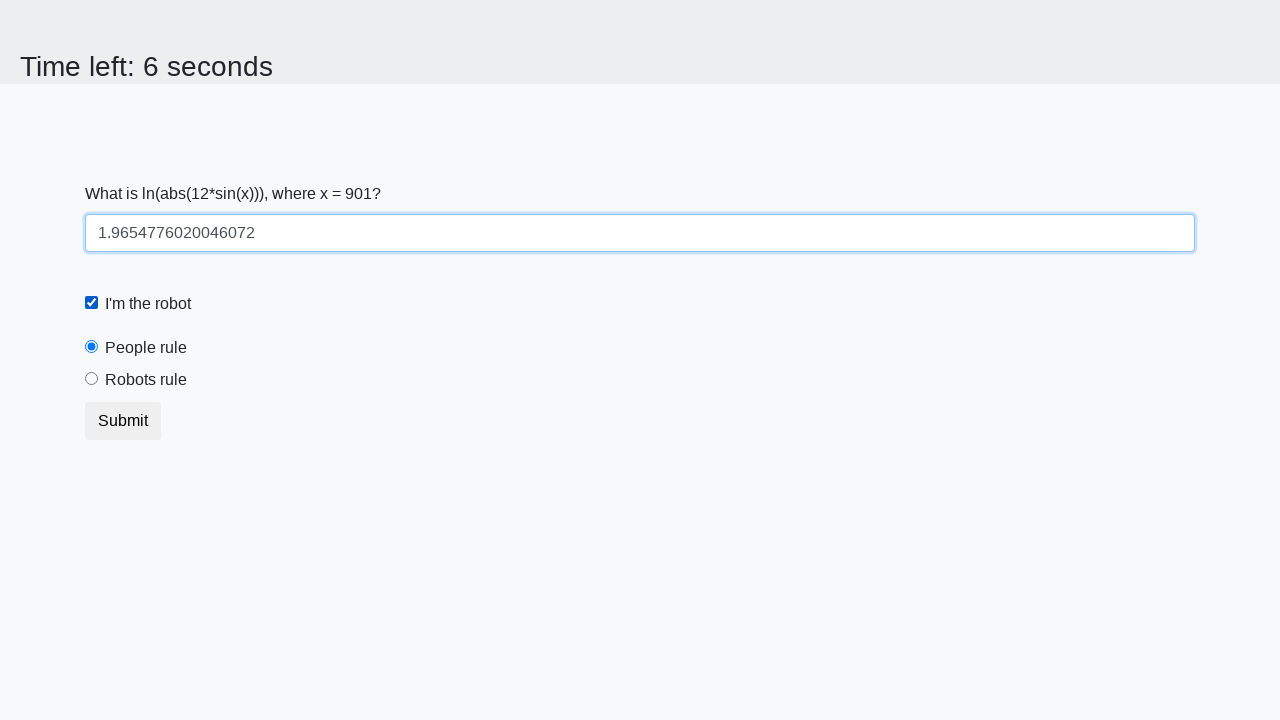

Clicked the robots rule radio button at (92, 379) on #robotsRule
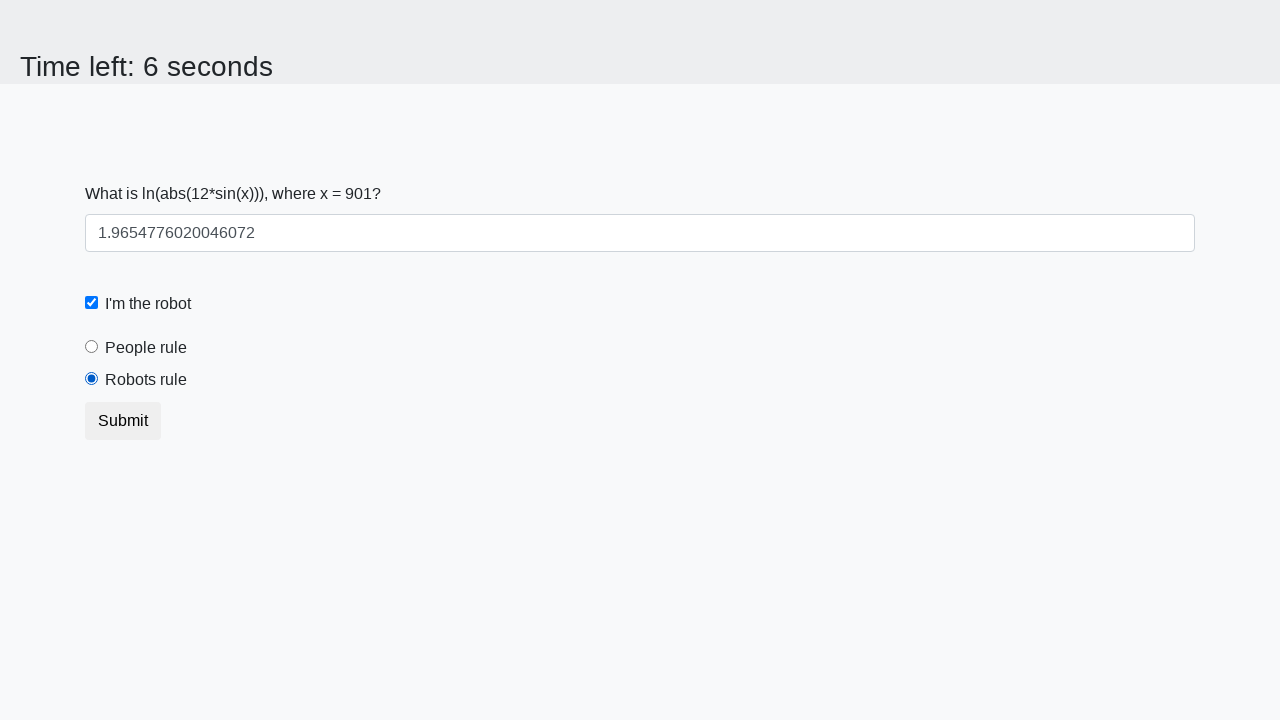

Clicked the submit button at (123, 421) on xpath=//button
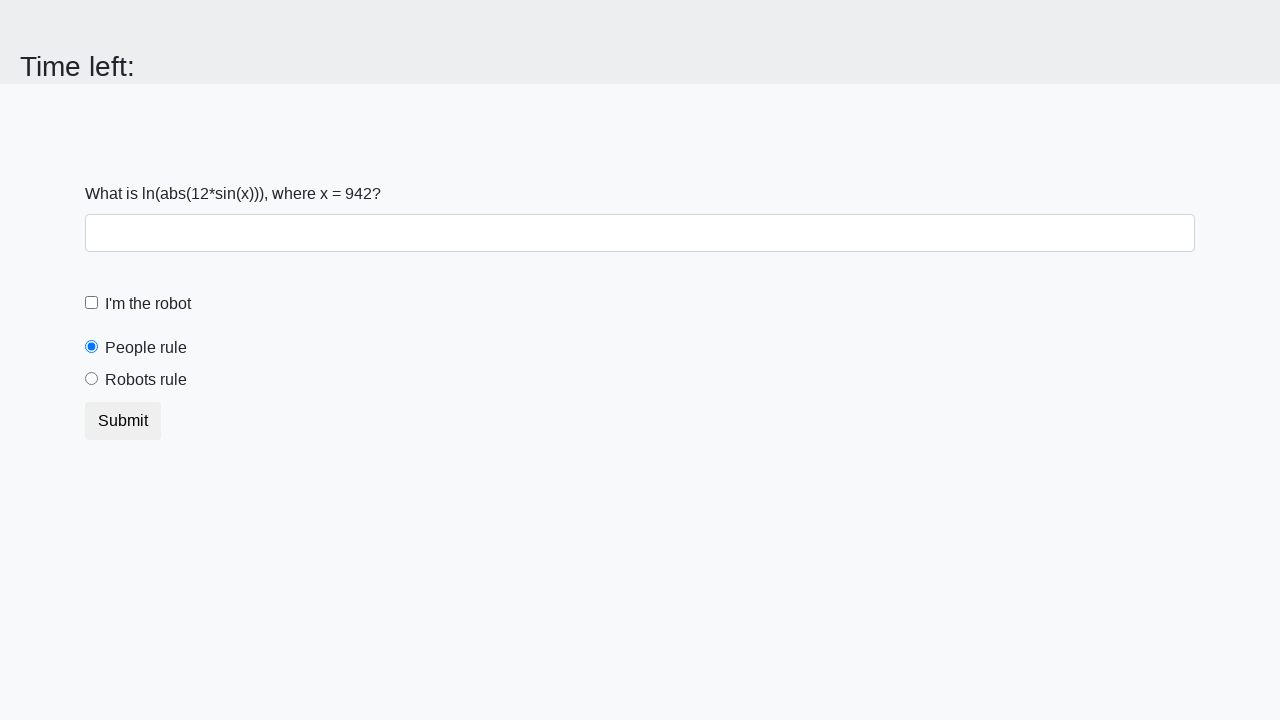

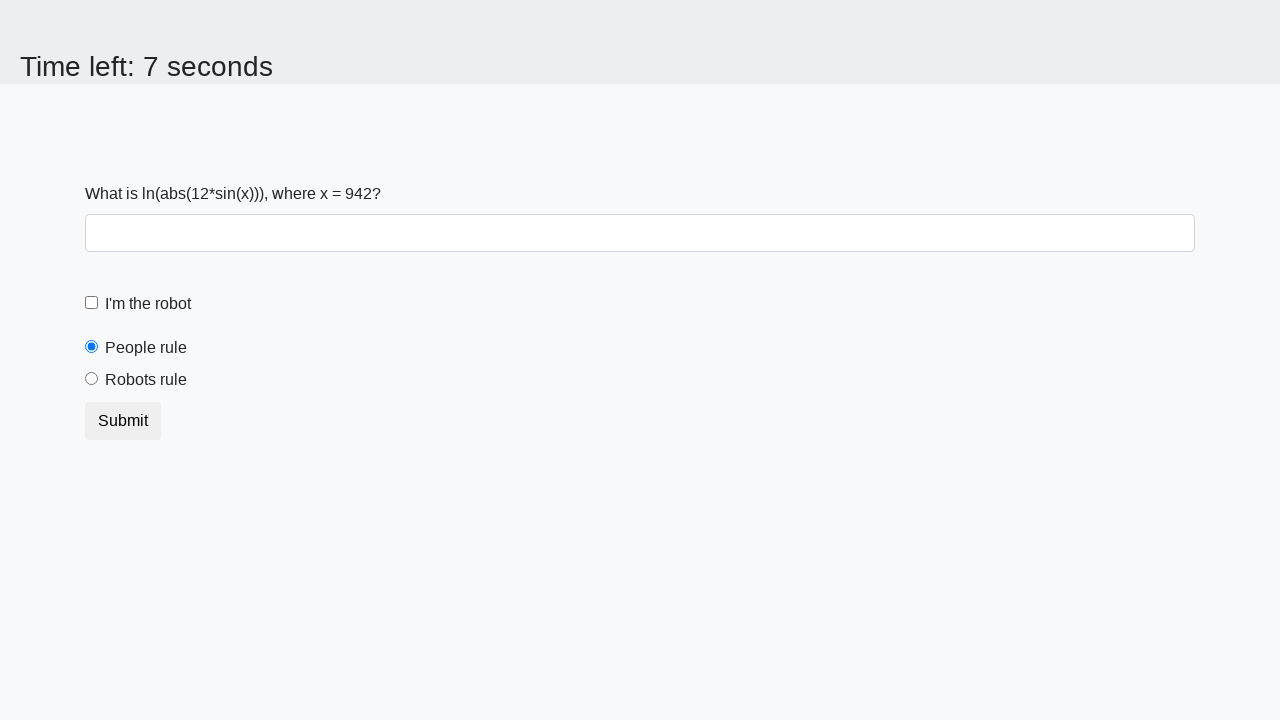